Navigates to the collection list page and clicks on the UNSEEN LAYERS item

Starting URL: https://dagit.club/ko/collection/list/

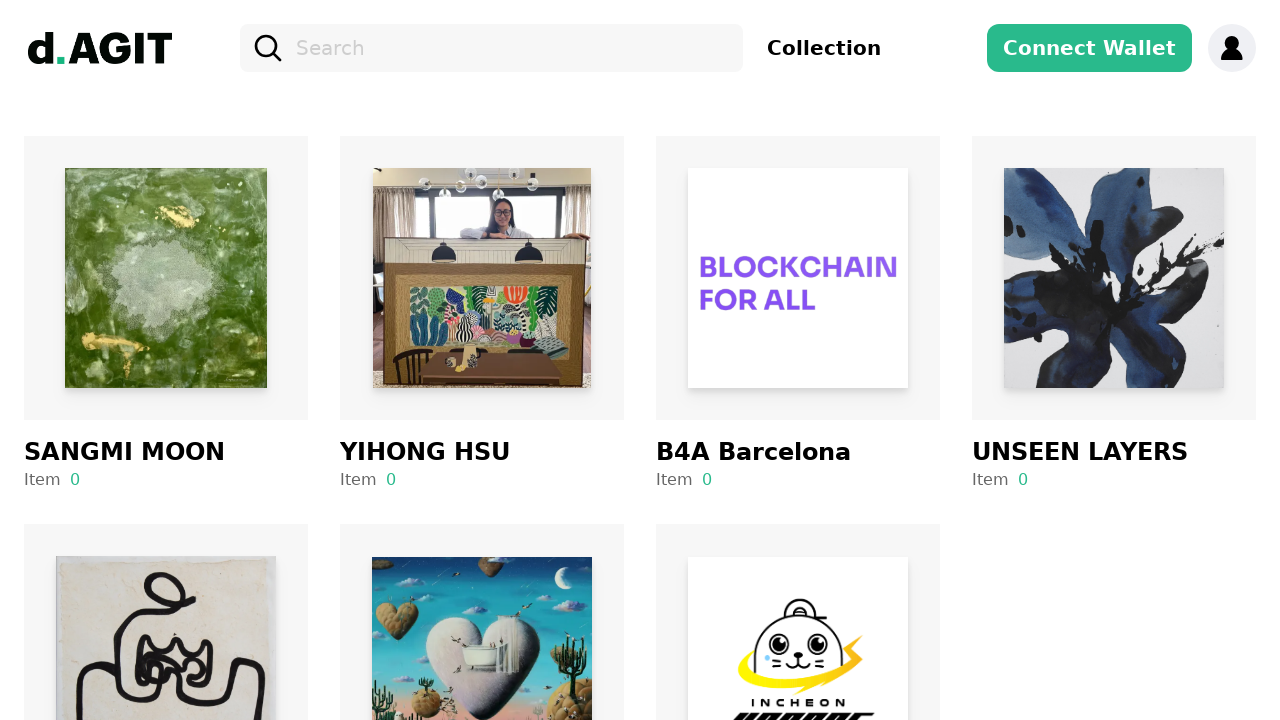

Clicked on UNSEEN LAYERS item in collection list at (1114, 444) on internal:text="UNSEEN LAYERS"i
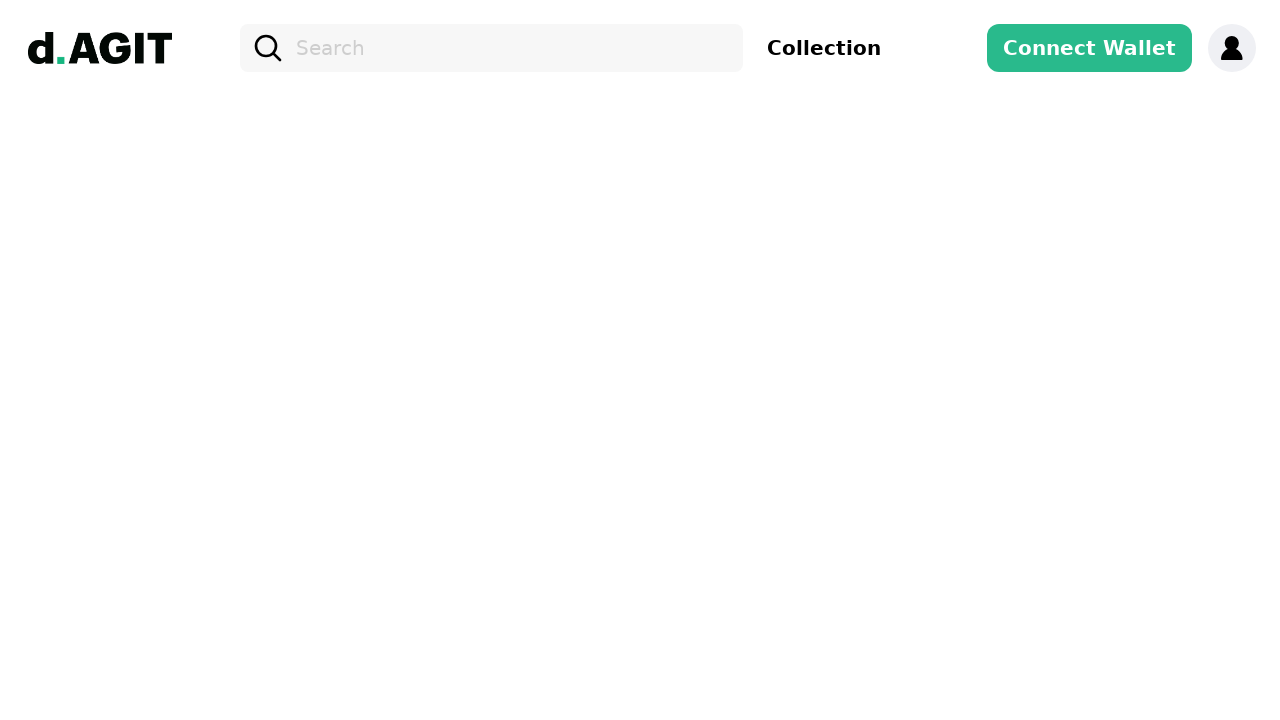

Page loaded and network idle
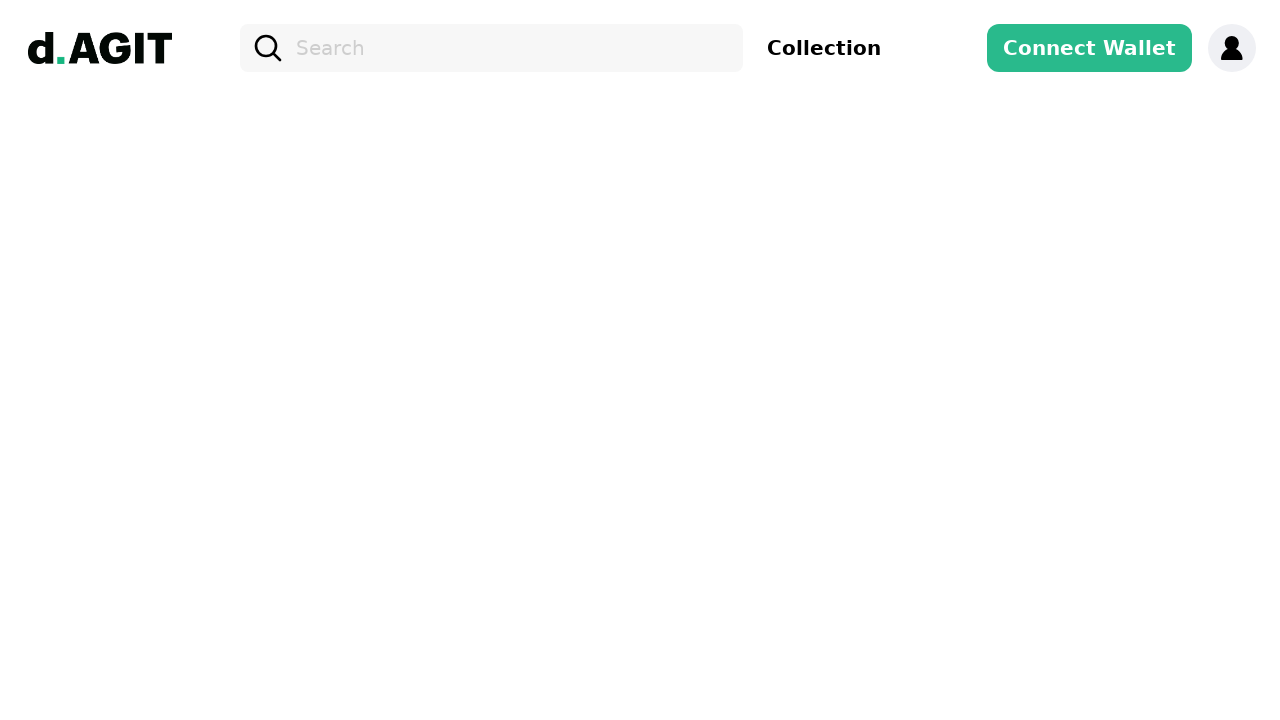

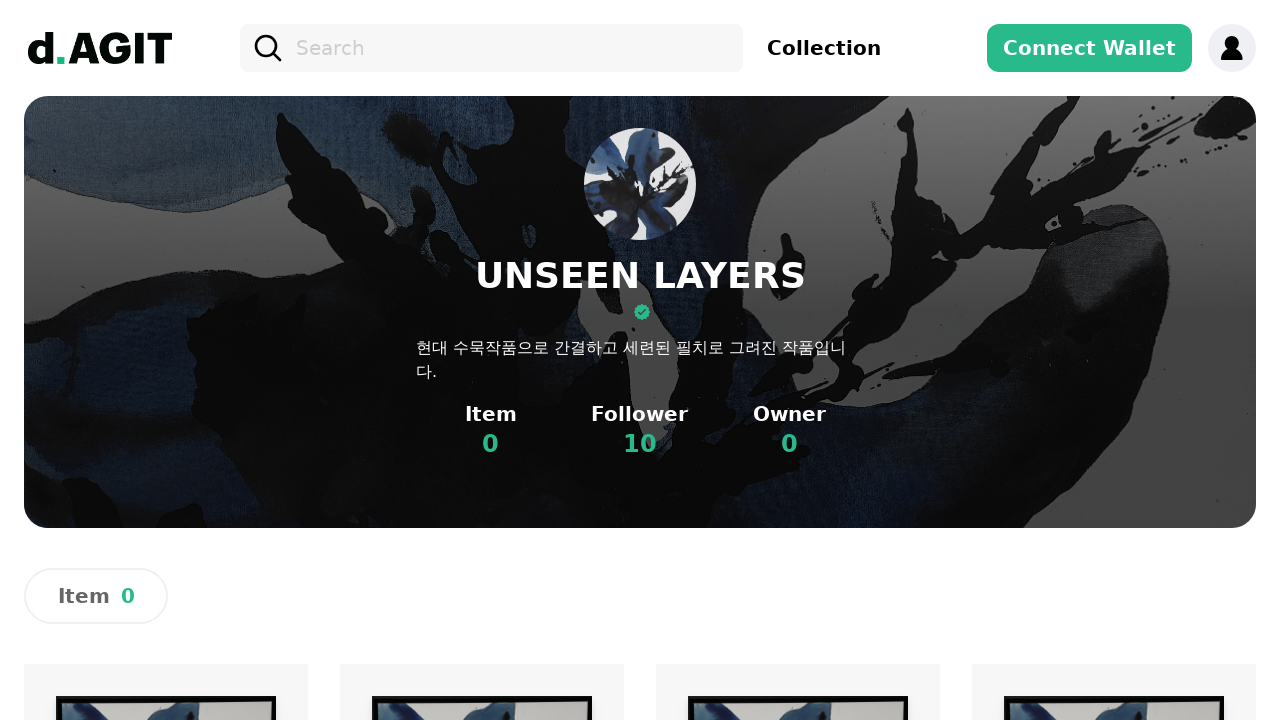